Tests static dropdown functionality by selecting options using three different methods: by index, by visible text, and by value on a practice website.

Starting URL: https://rahulshettyacademy.com/dropdownsPractise/

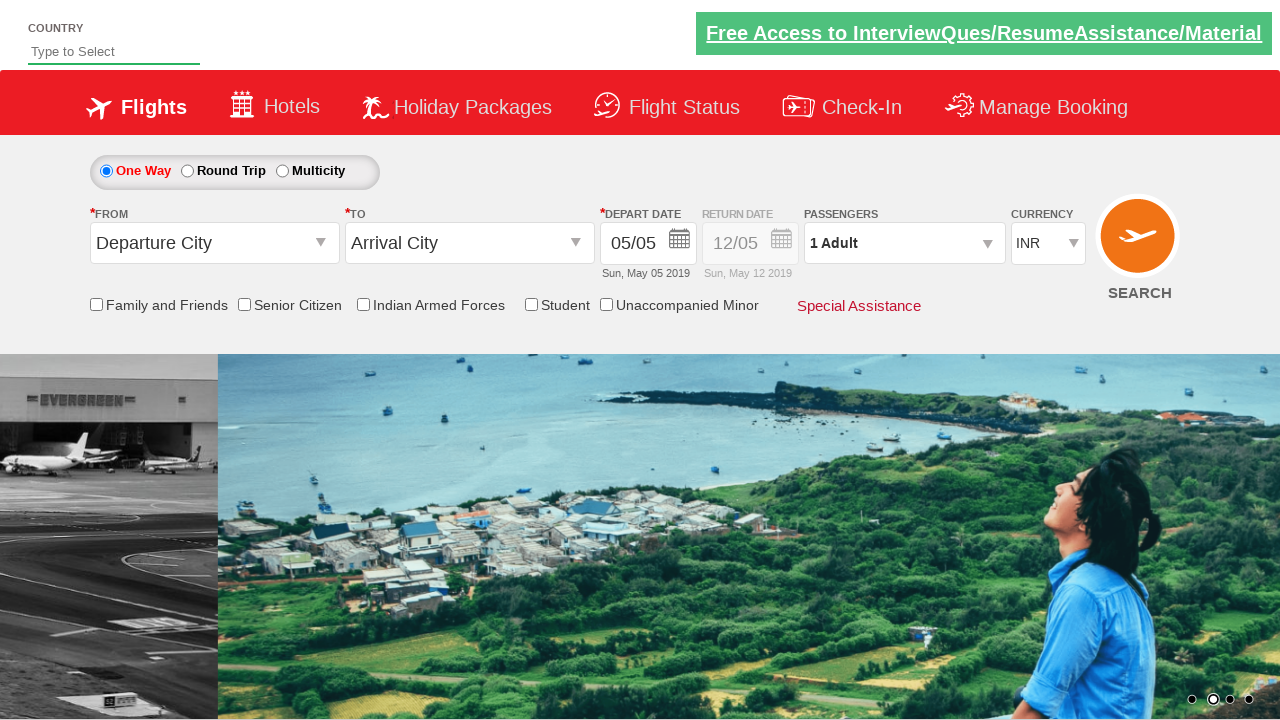

Selected dropdown option by index 3 on #ctl00_mainContent_DropDownListCurrency
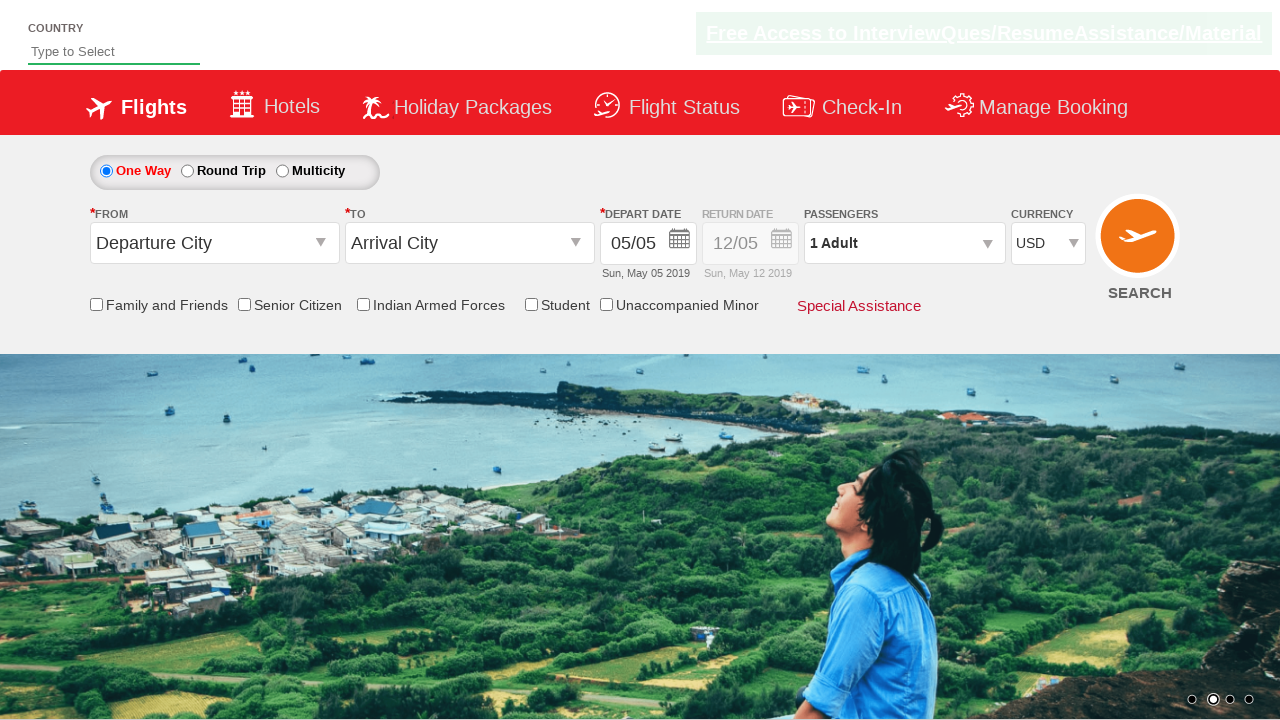

Selected dropdown option by visible text 'AED' on #ctl00_mainContent_DropDownListCurrency
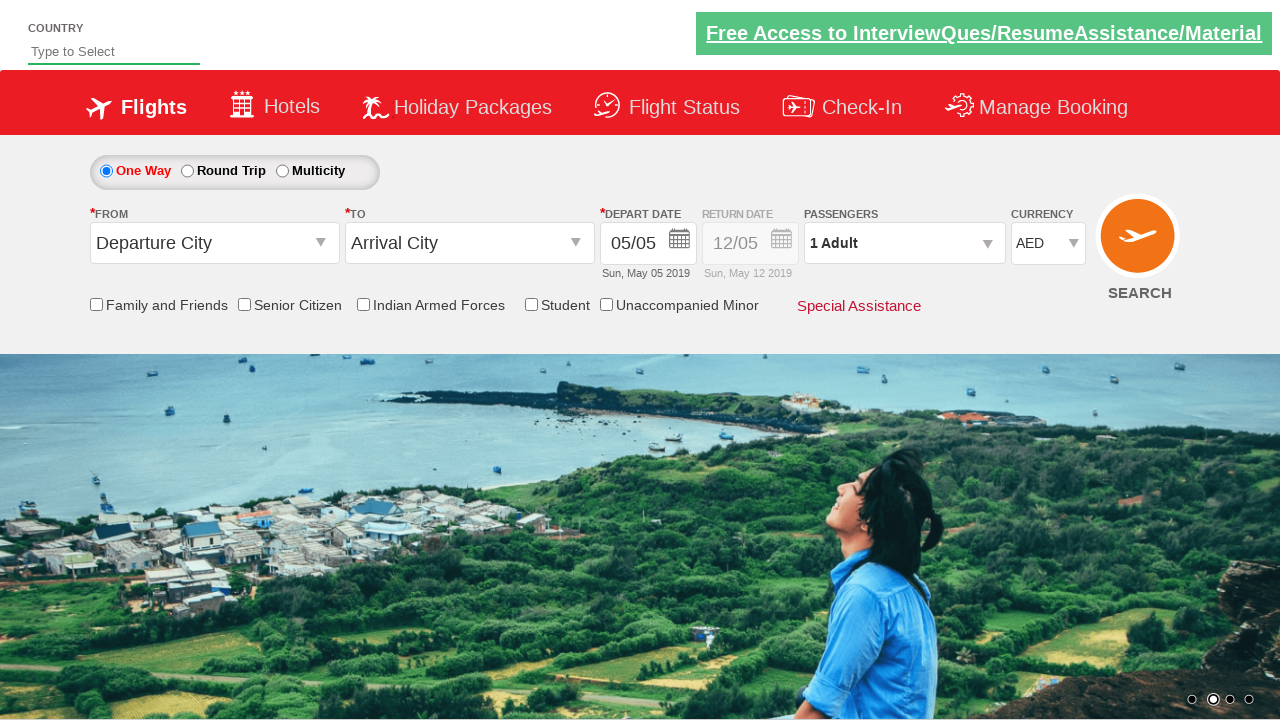

Selected dropdown option by value 'INR' on #ctl00_mainContent_DropDownListCurrency
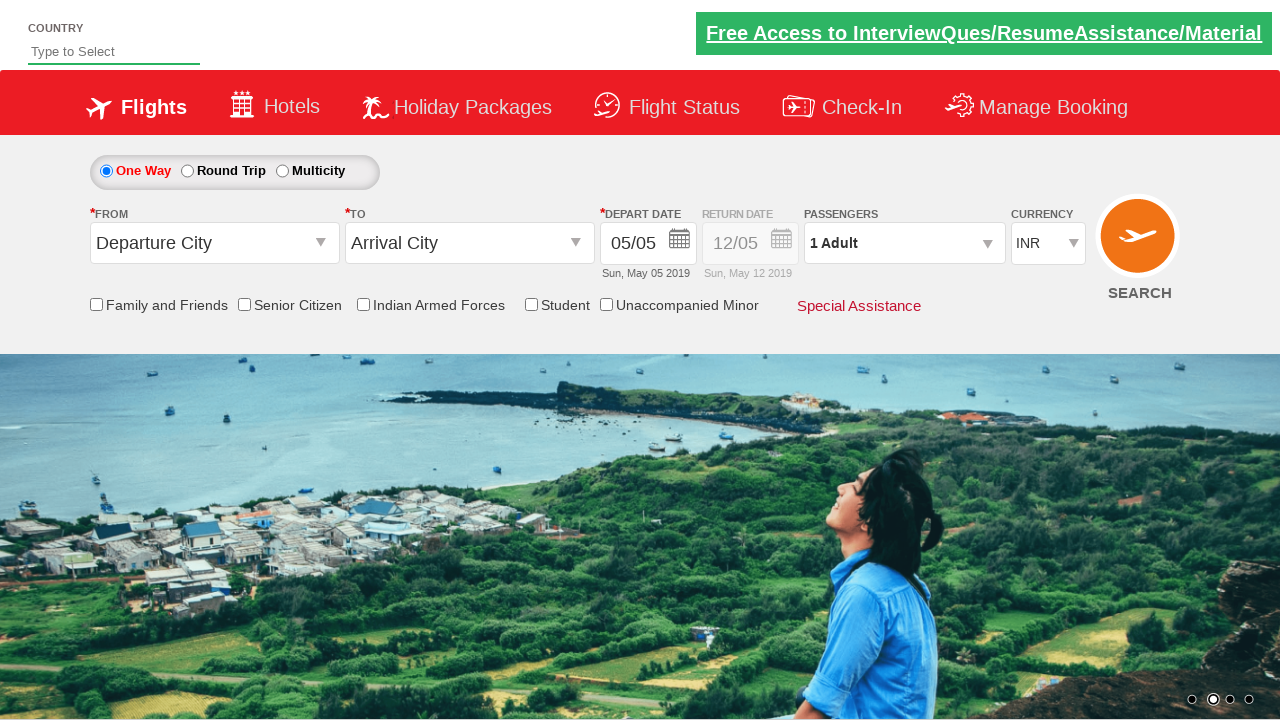

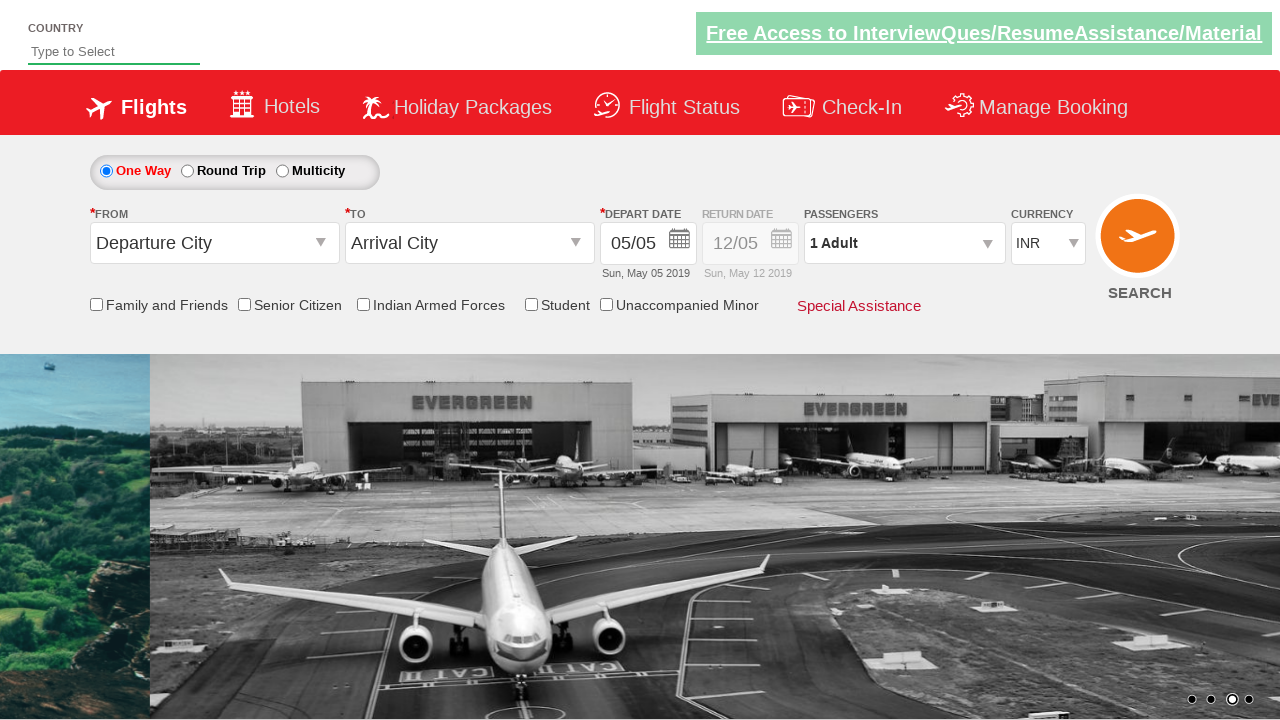